Navigates to a page, finds and clicks a mathematically calculated link text, then fills out a form with personal information and submits it

Starting URL: http://suninjuly.github.io/find_link_text

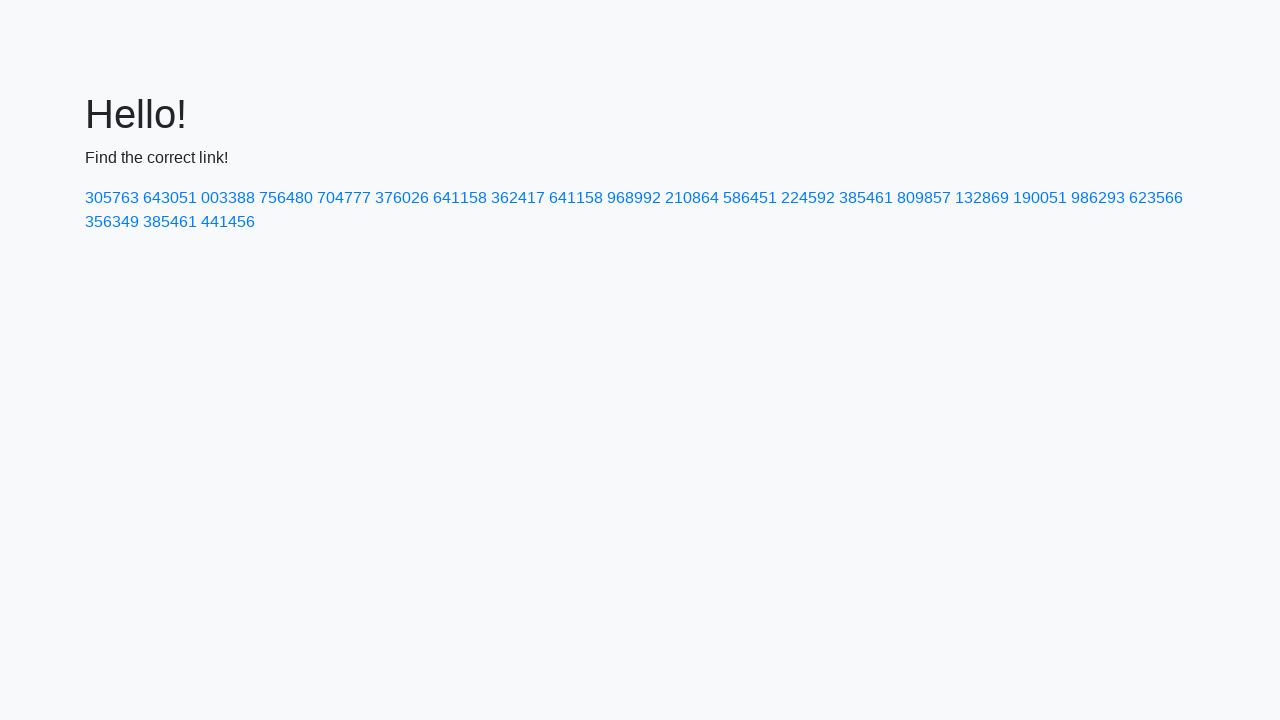

Navigated to http://suninjuly.github.io/find_link_text
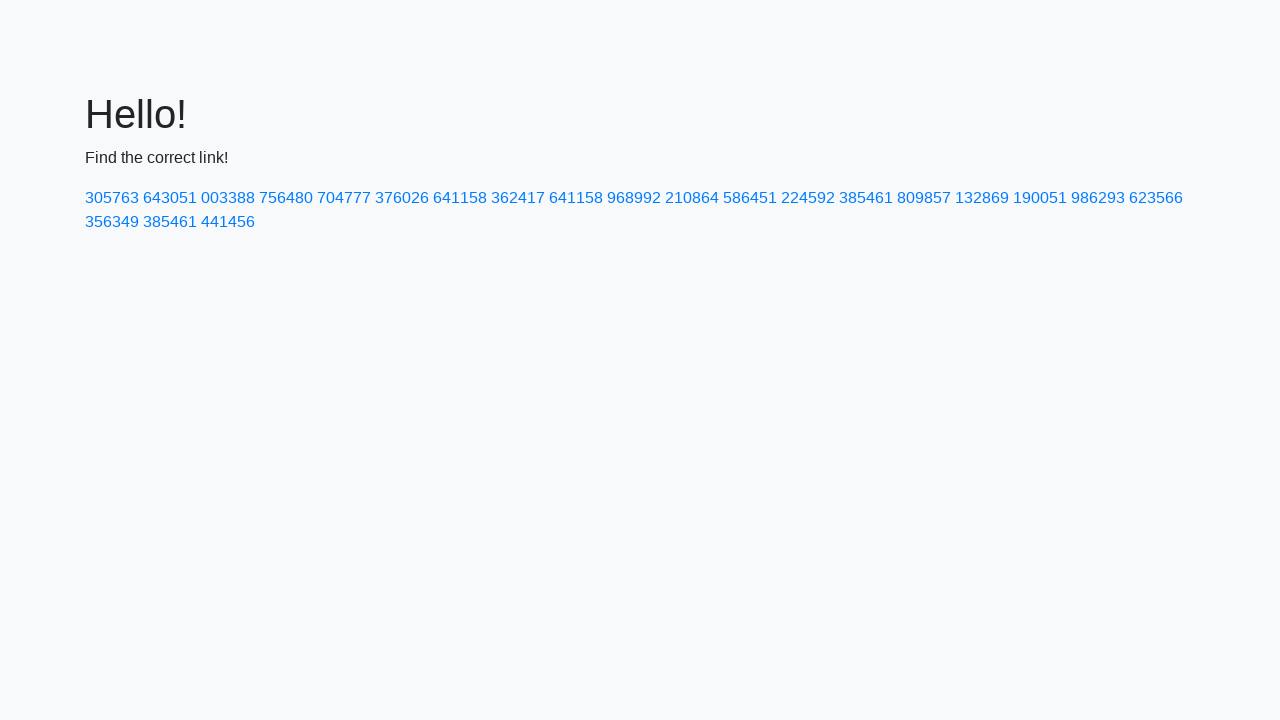

Calculated link text: 224592
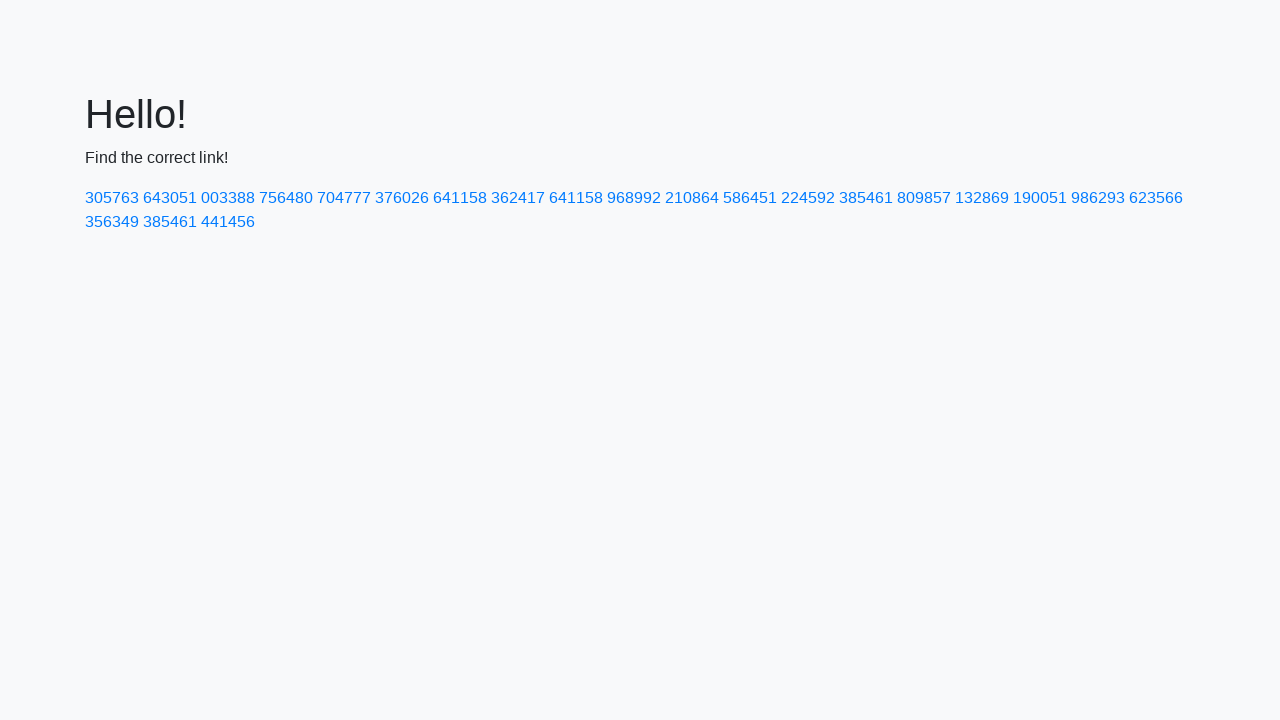

Clicked link with text '224592' at (808, 198) on a:text('224592')
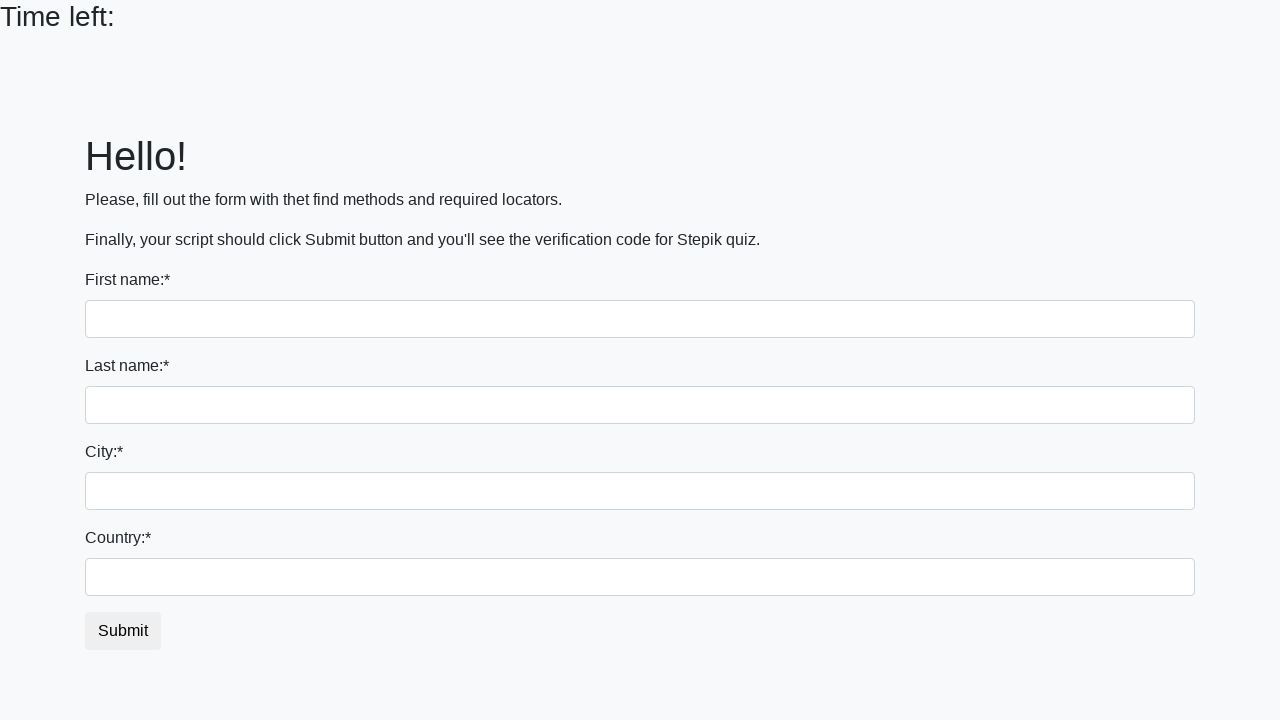

Filled first name field with 'Ivan' on .form-group:nth-child(1) input
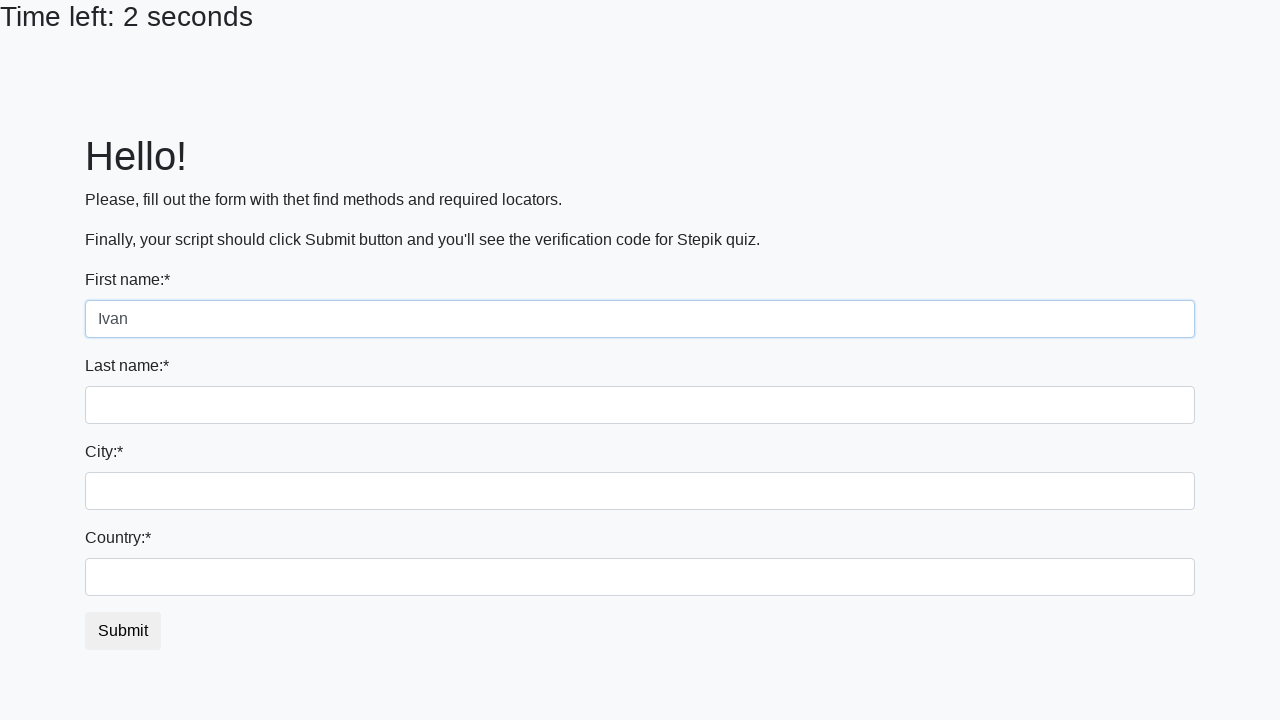

Filled last name field with 'Petrov' on .form-group:nth-child(2) input
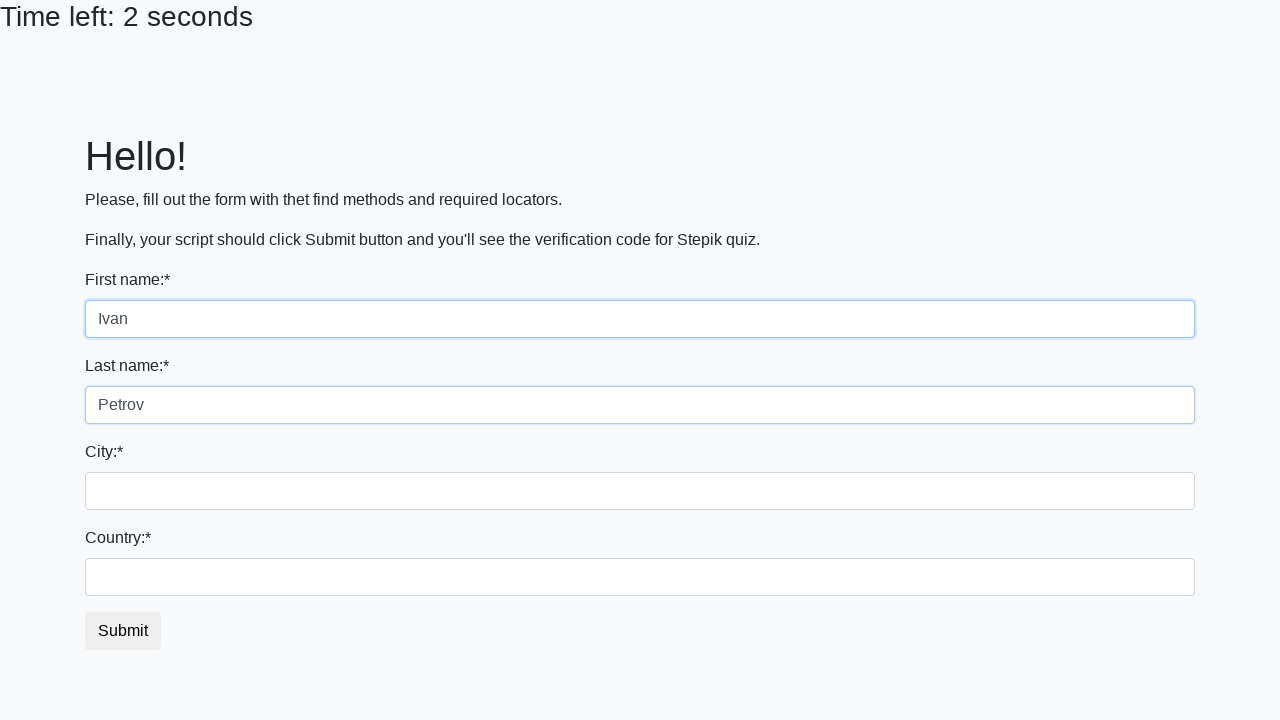

Filled city field with 'Smolensk' on .form-group:nth-child(3) input
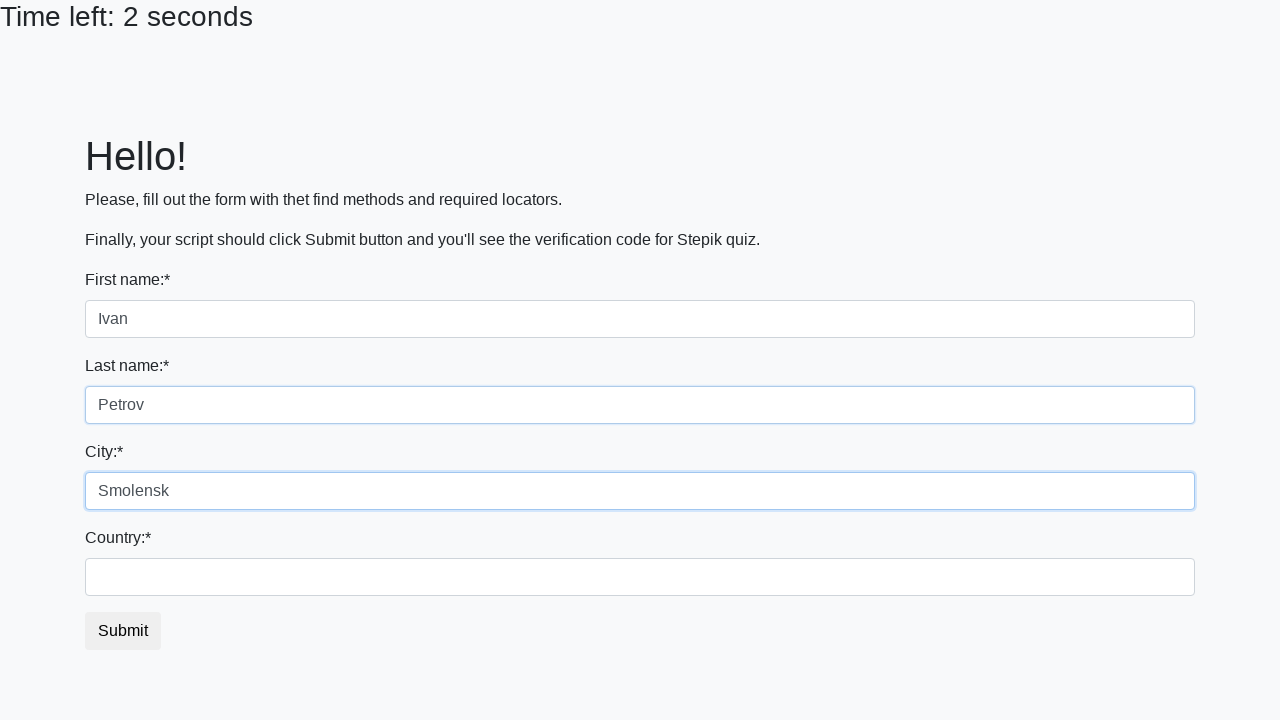

Filled country field with 'Russia' on .form-group:nth-child(4) input
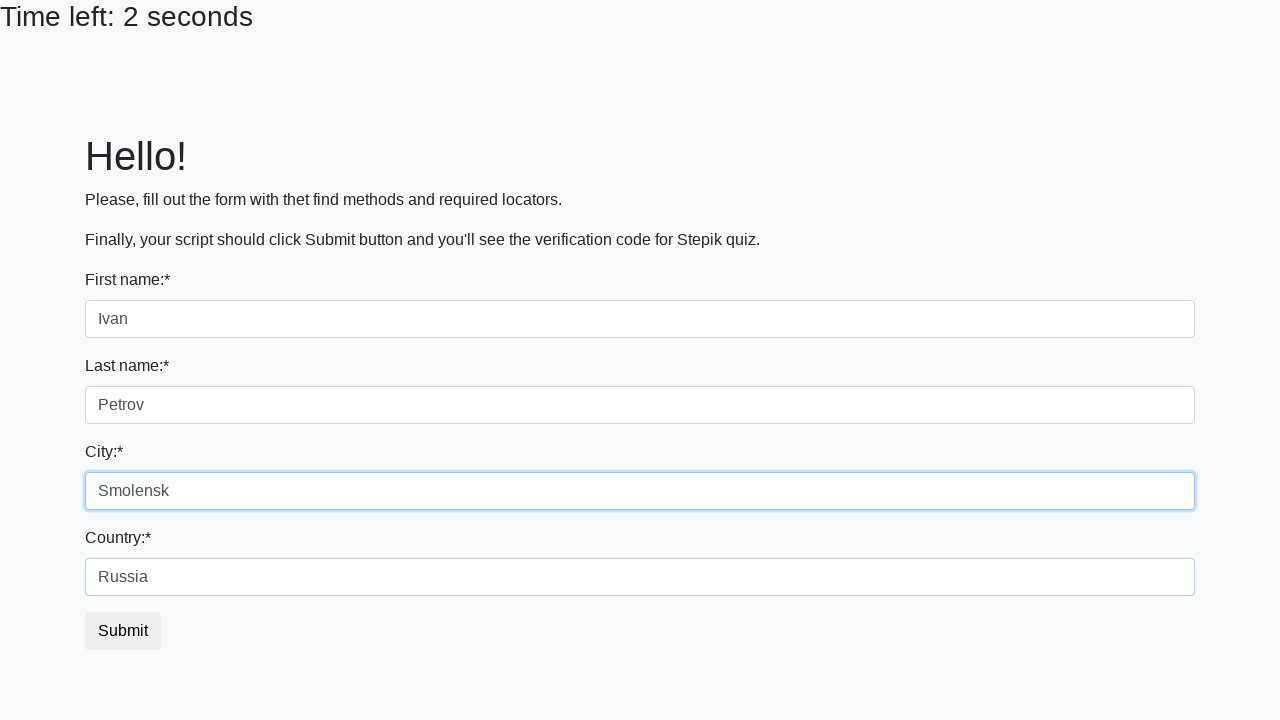

Clicked form submit button at (123, 631) on button.btn
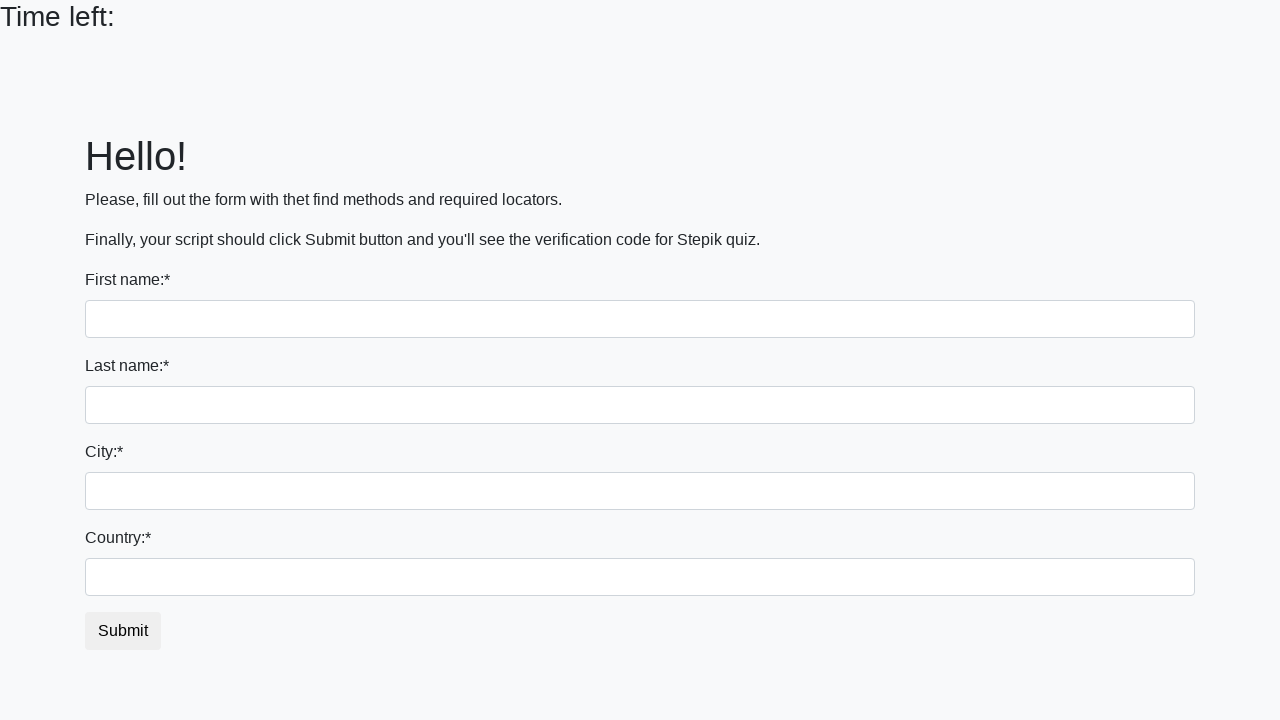

Waited 1000ms for result/alert to appear
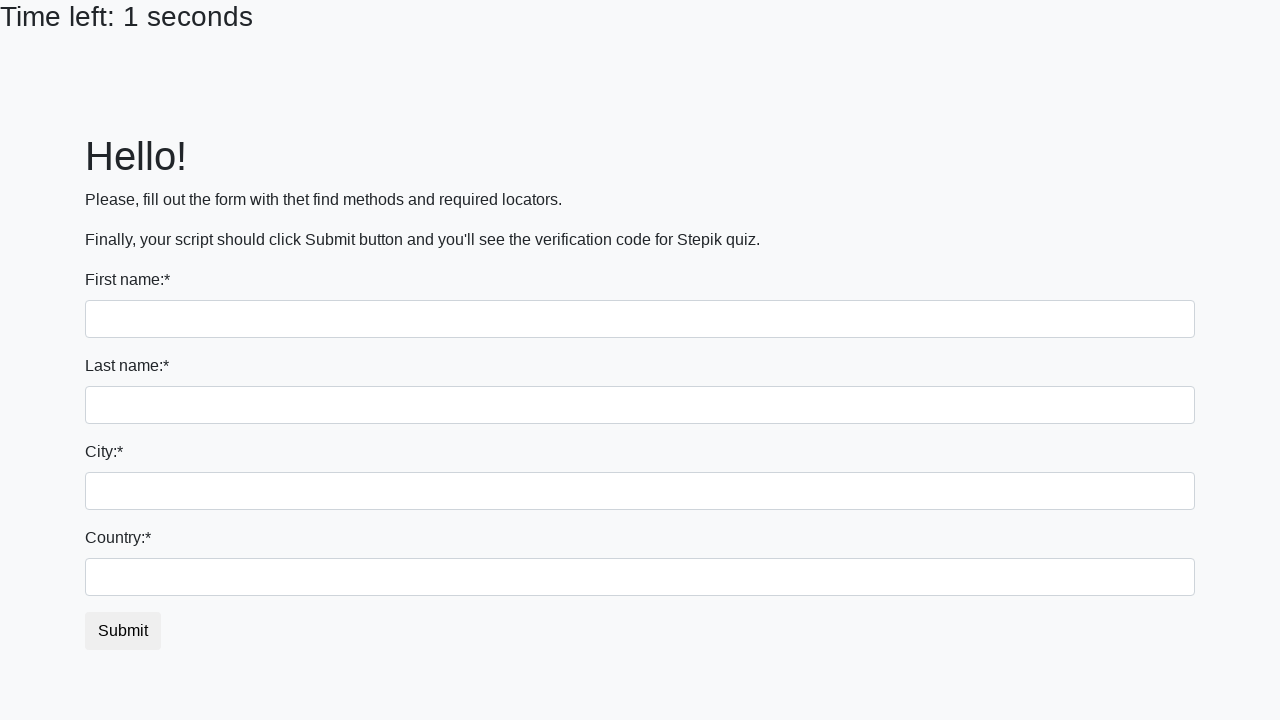

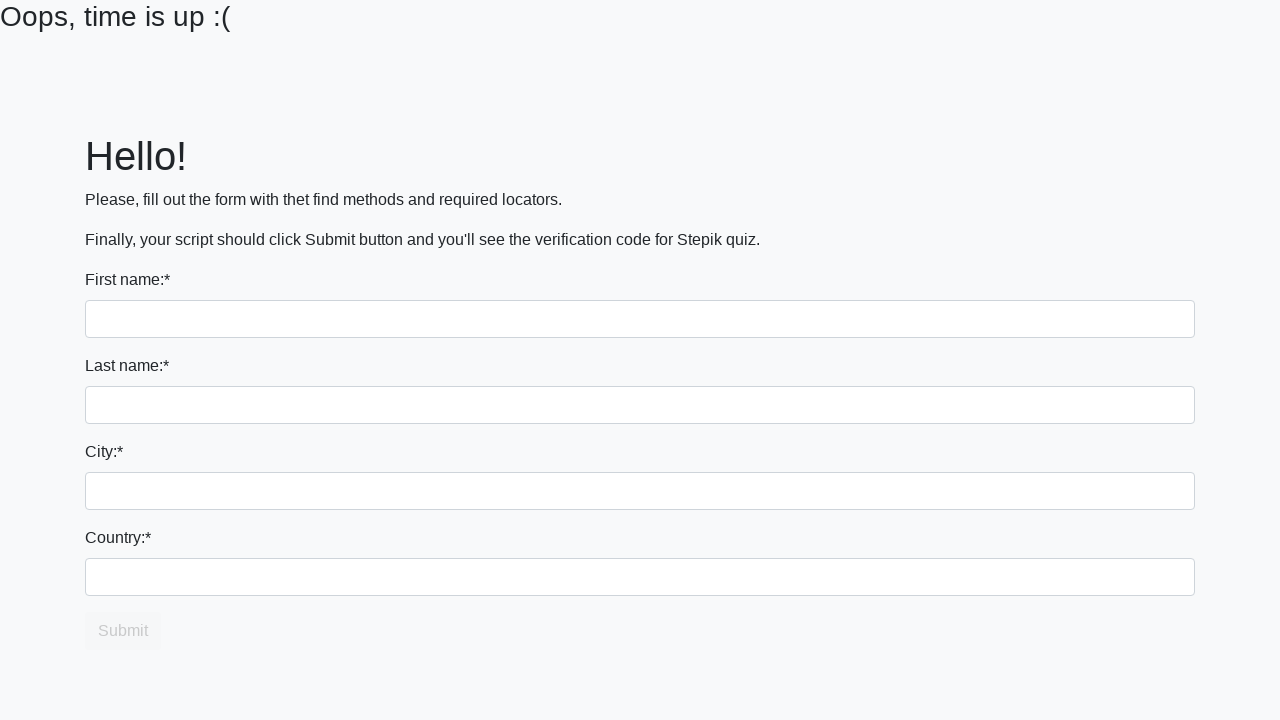